Tests signup with an invalid email format to verify validation

Starting URL: https://selenium-blog.herokuapp.com

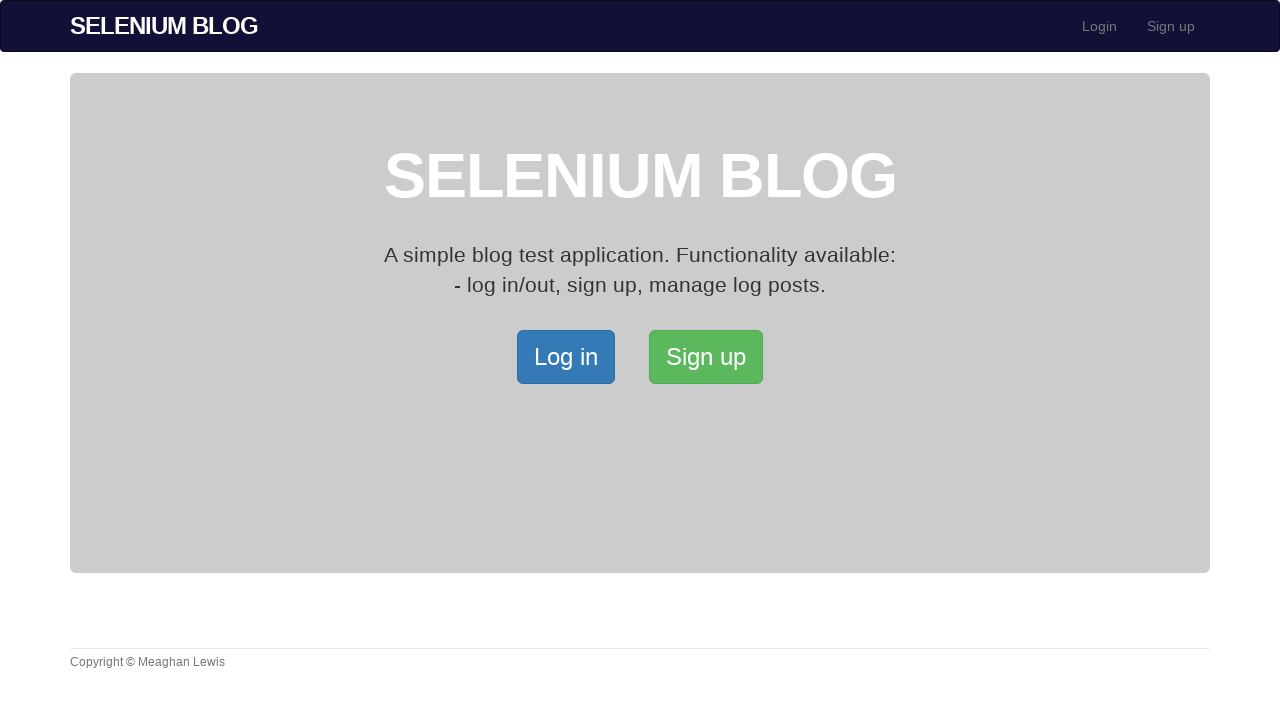

Clicked signup link in navigation bar at (1171, 26) on xpath=//*[@id='bs-example-navbar-collapse-1']/ul/li[2]/a
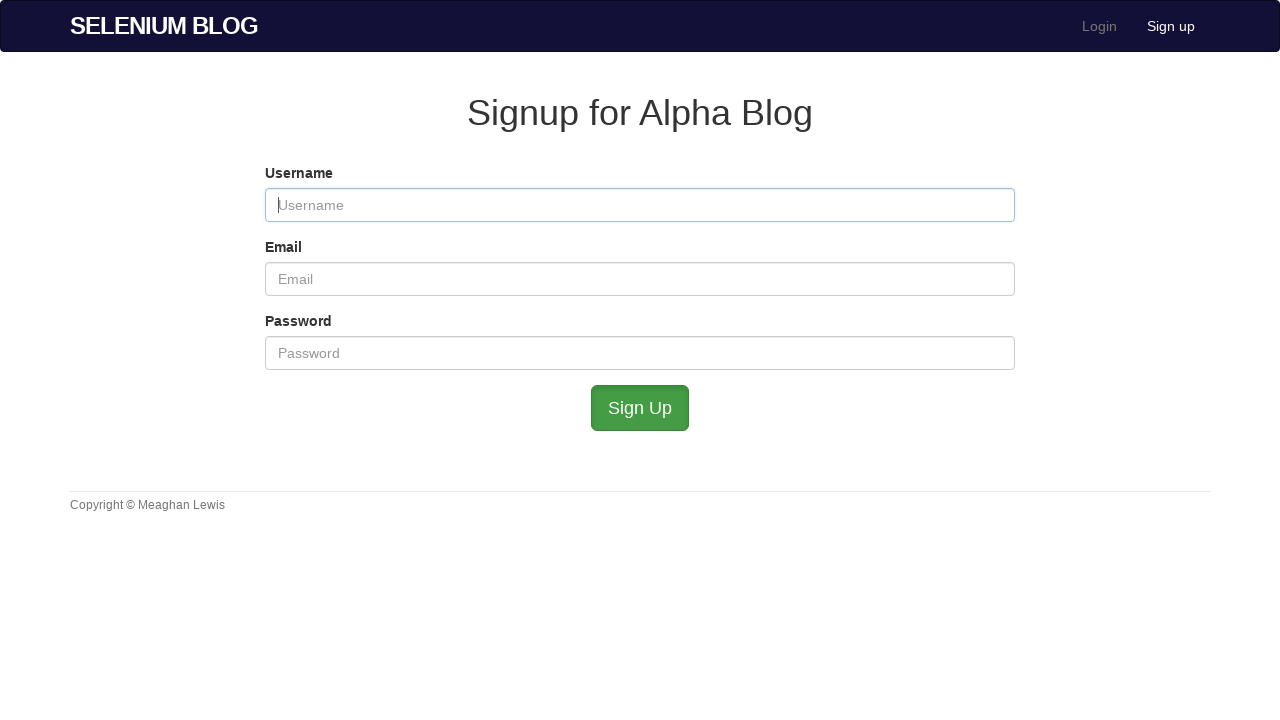

Filled username field with 'TestUser7361' on #user_username
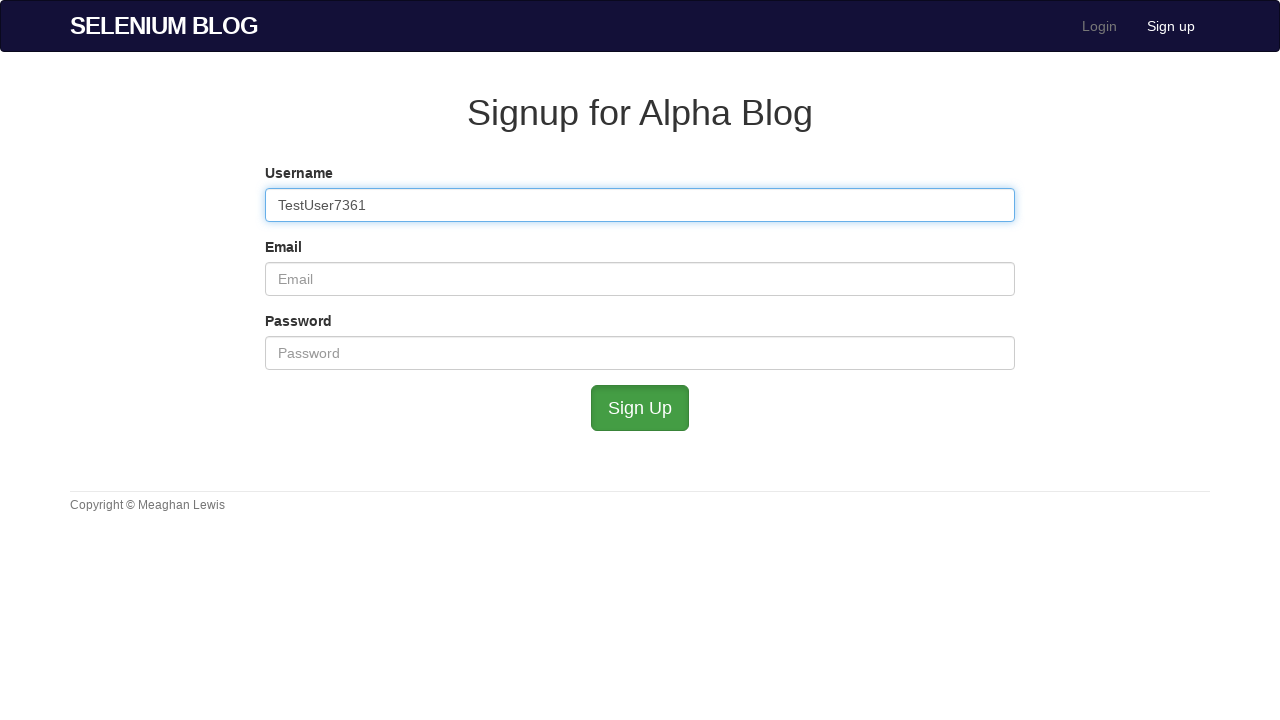

Filled email field with invalid format 'testuser7361@mailinator' on #user_email
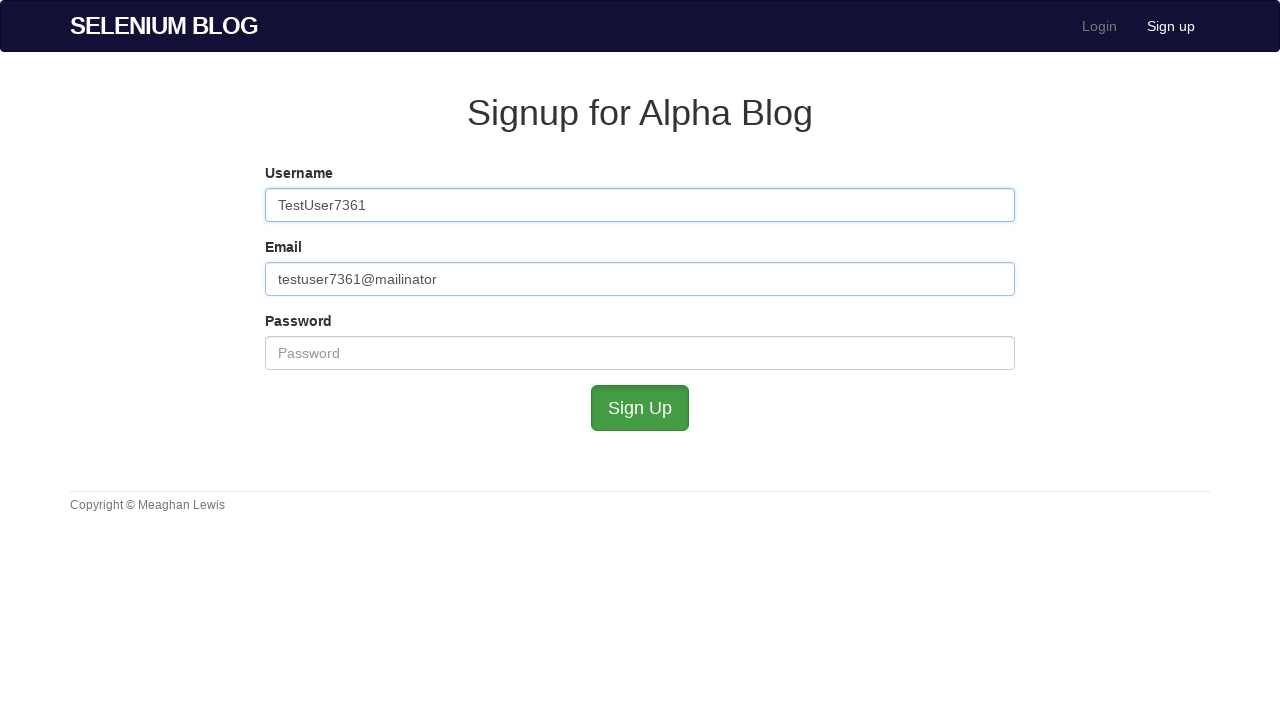

Filled password field with 'TestPass7361' on #user_password
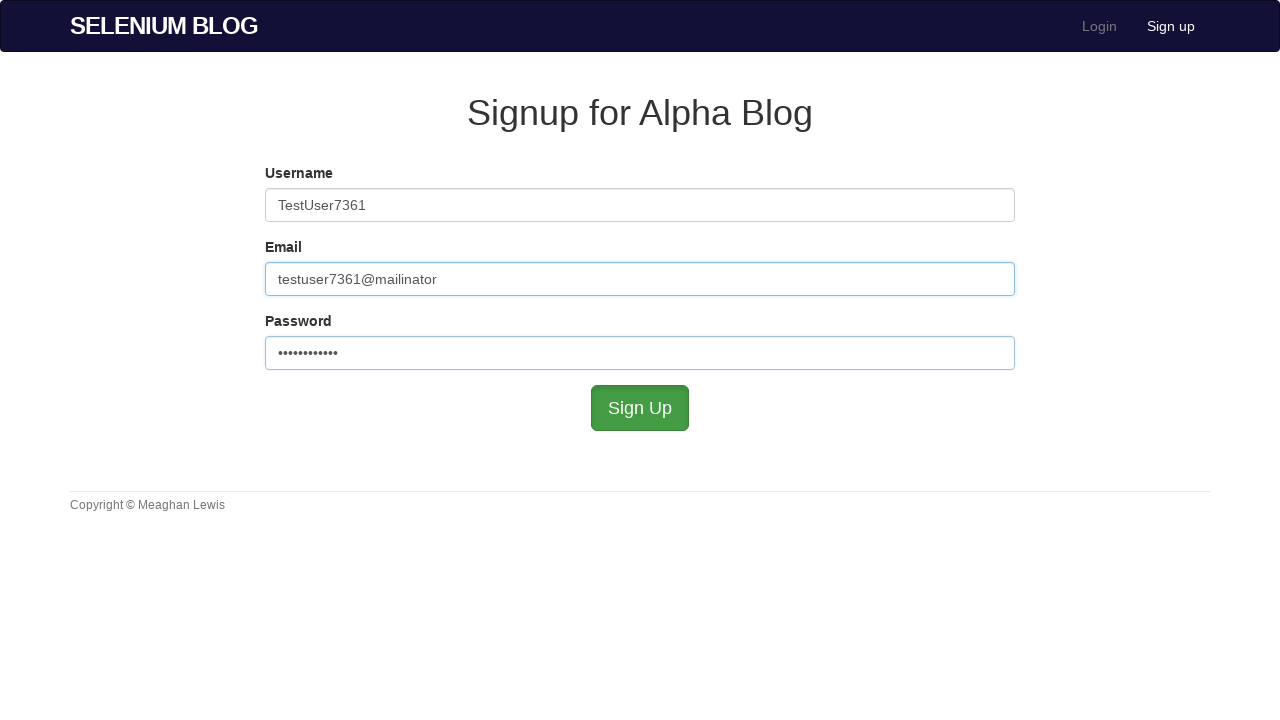

Clicked submit button to attempt signup with invalid email at (640, 408) on #submit
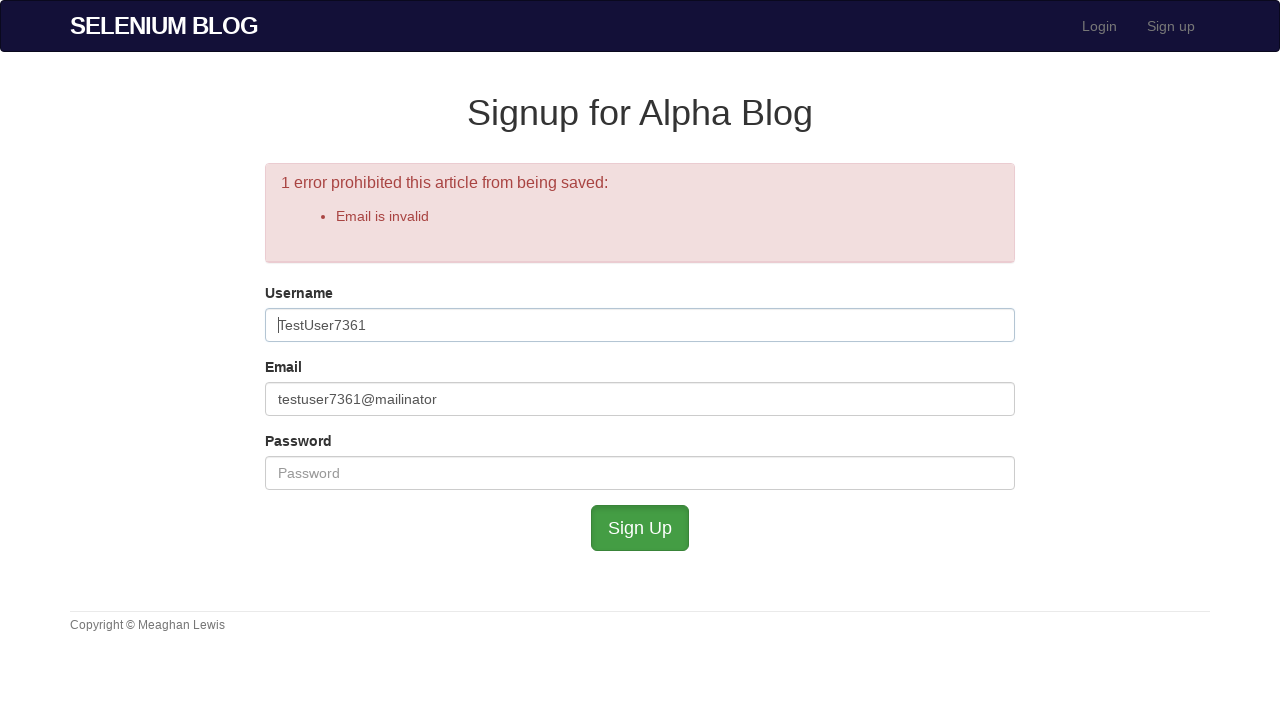

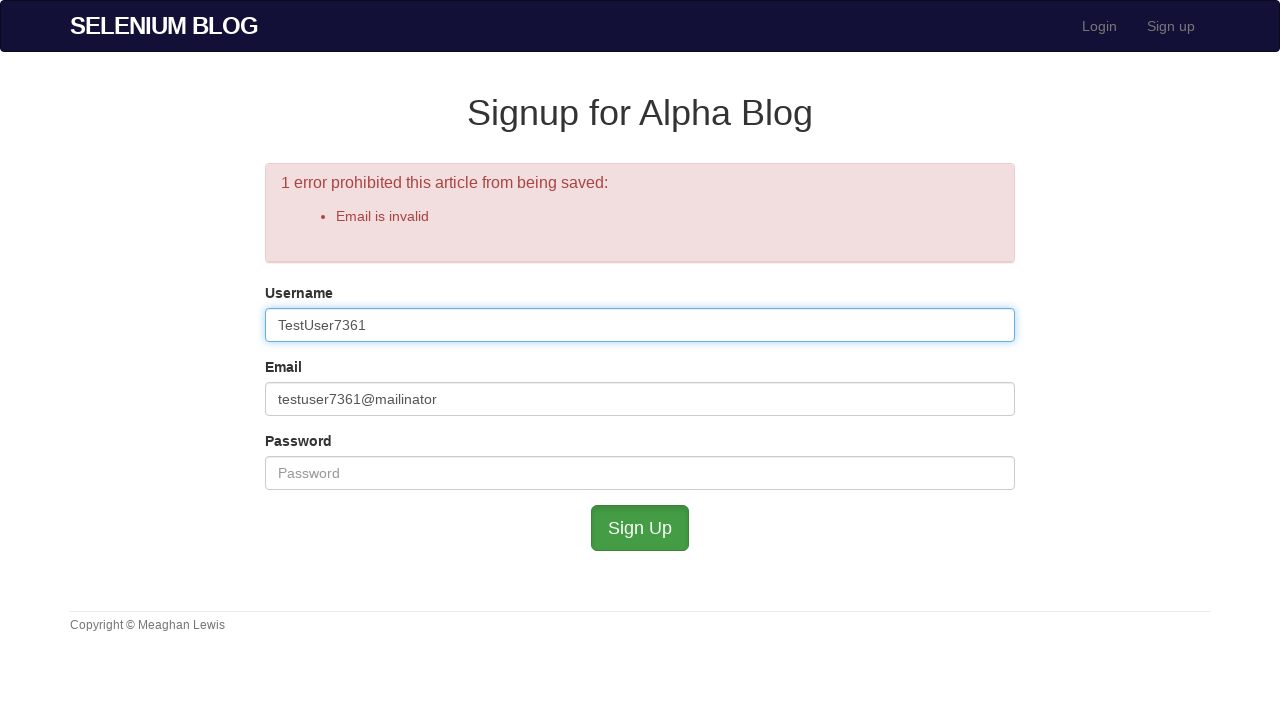